Tests right-click context menu functionality by performing a context click on a designated element

Starting URL: https://swisnl.github.io/jQuery-contextMenu/demo.html

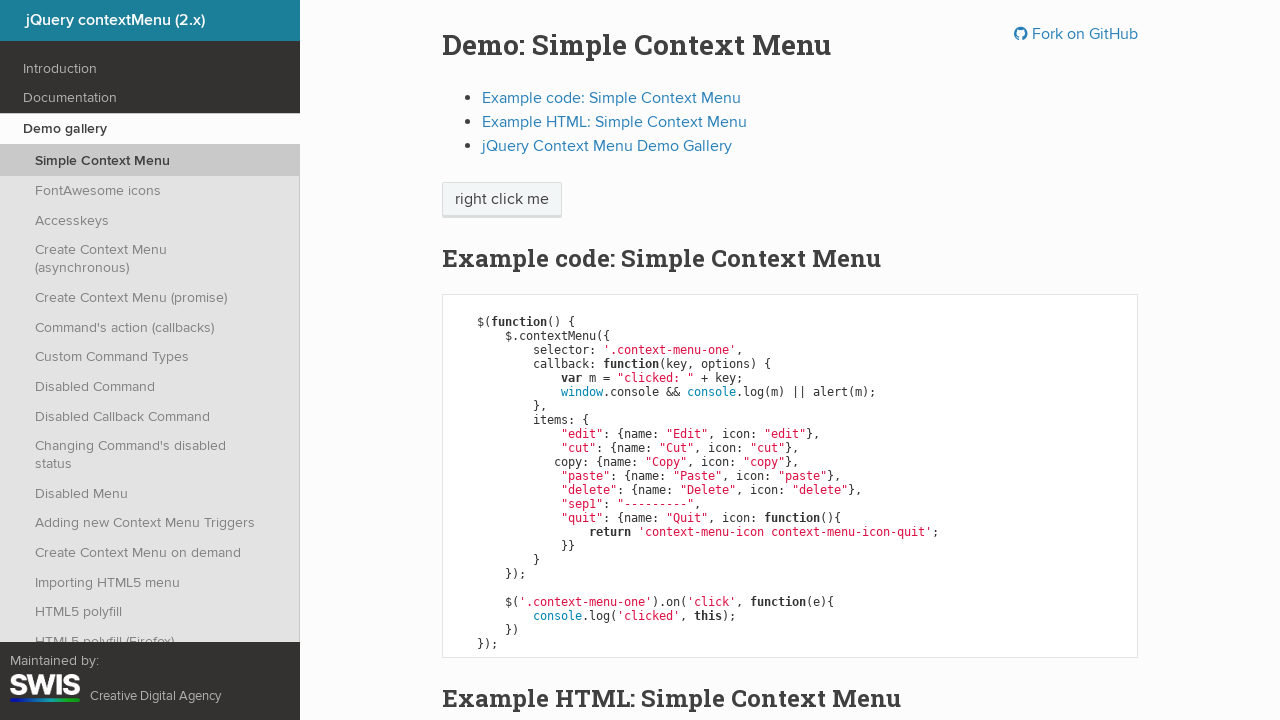

Located right-click target element
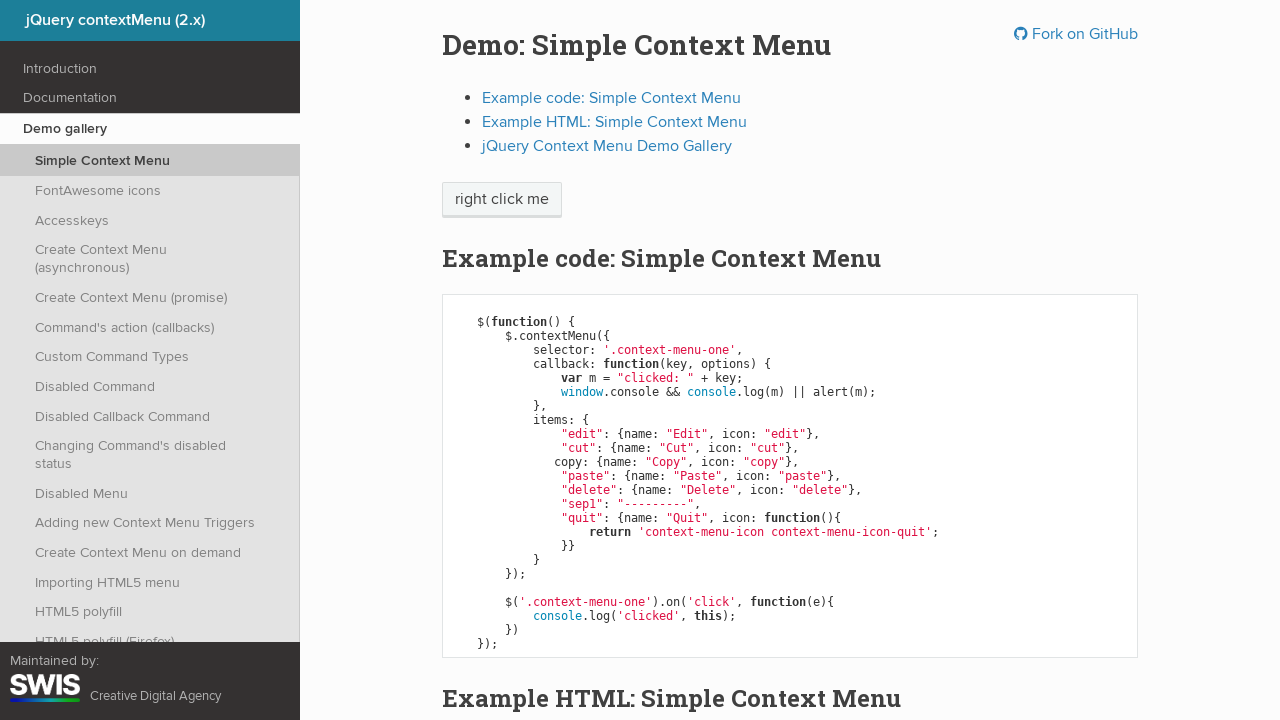

Performed right-click on target element at (502, 200) on xpath=//span[text()='right click me']
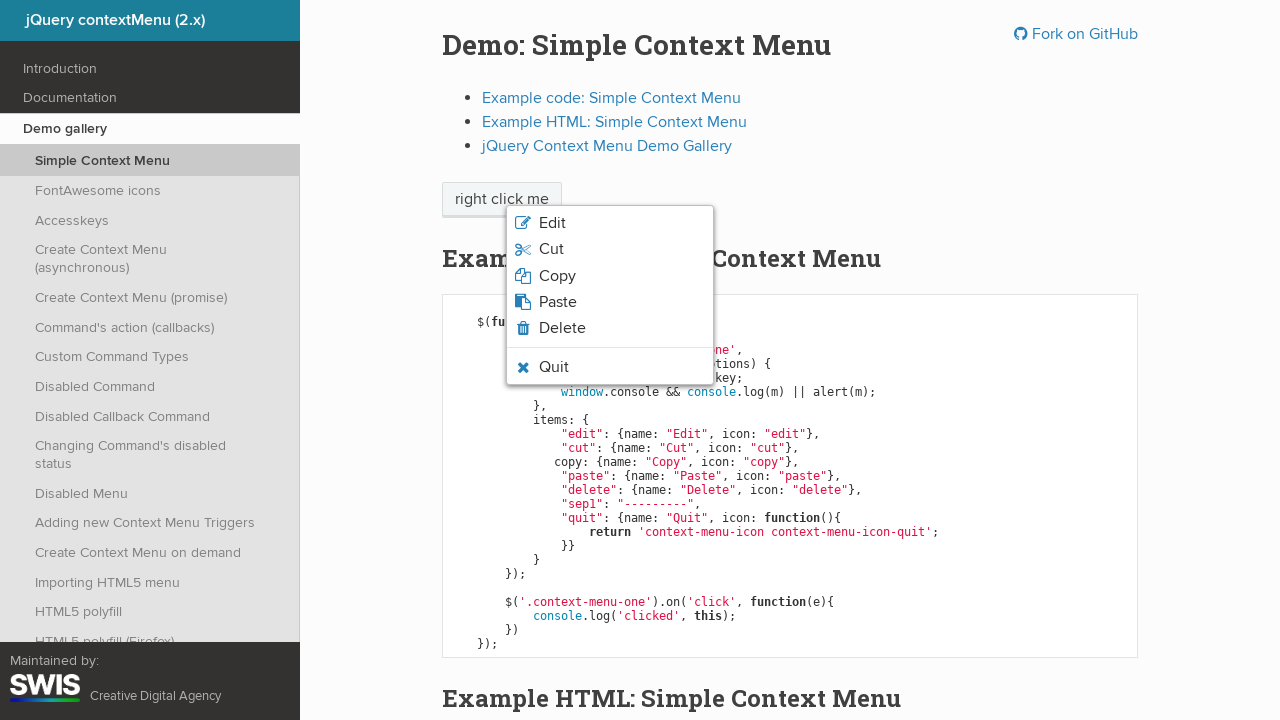

Context menu appeared
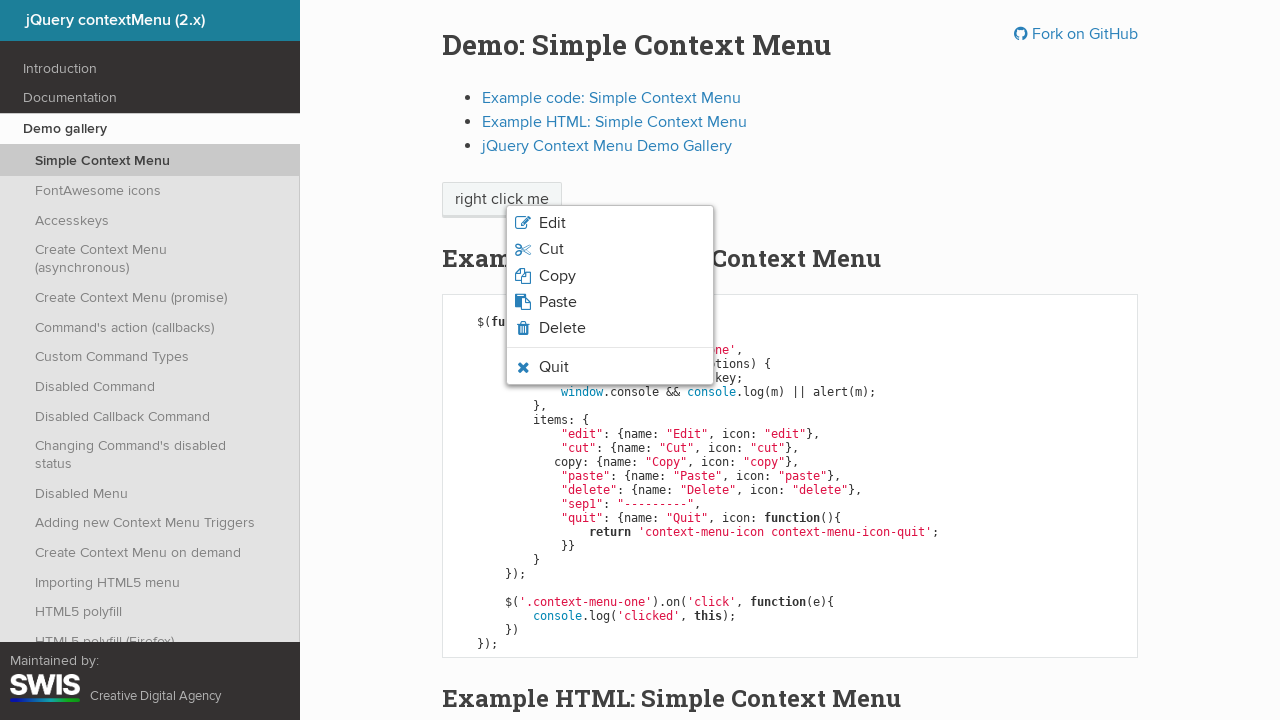

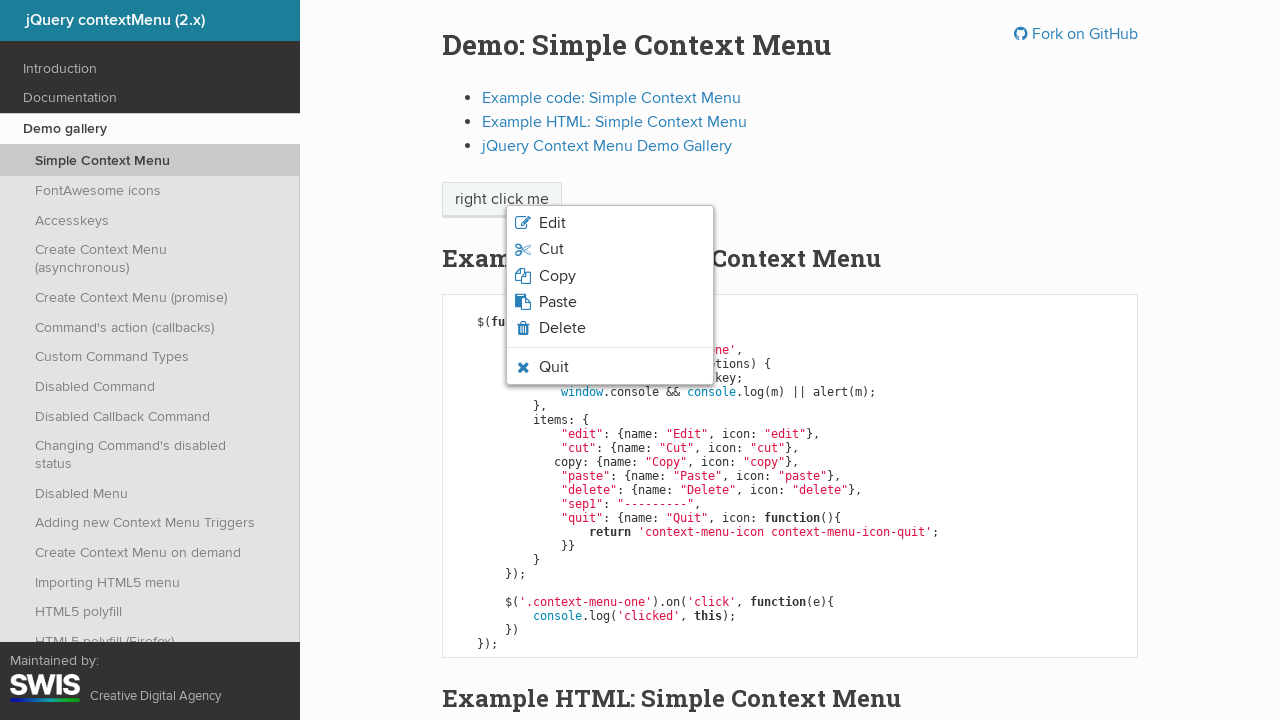